Tests the search functionality on python.org by entering "pycon" in the search box and submitting the search form, then verifying results are returned.

Starting URL: https://www.python.org

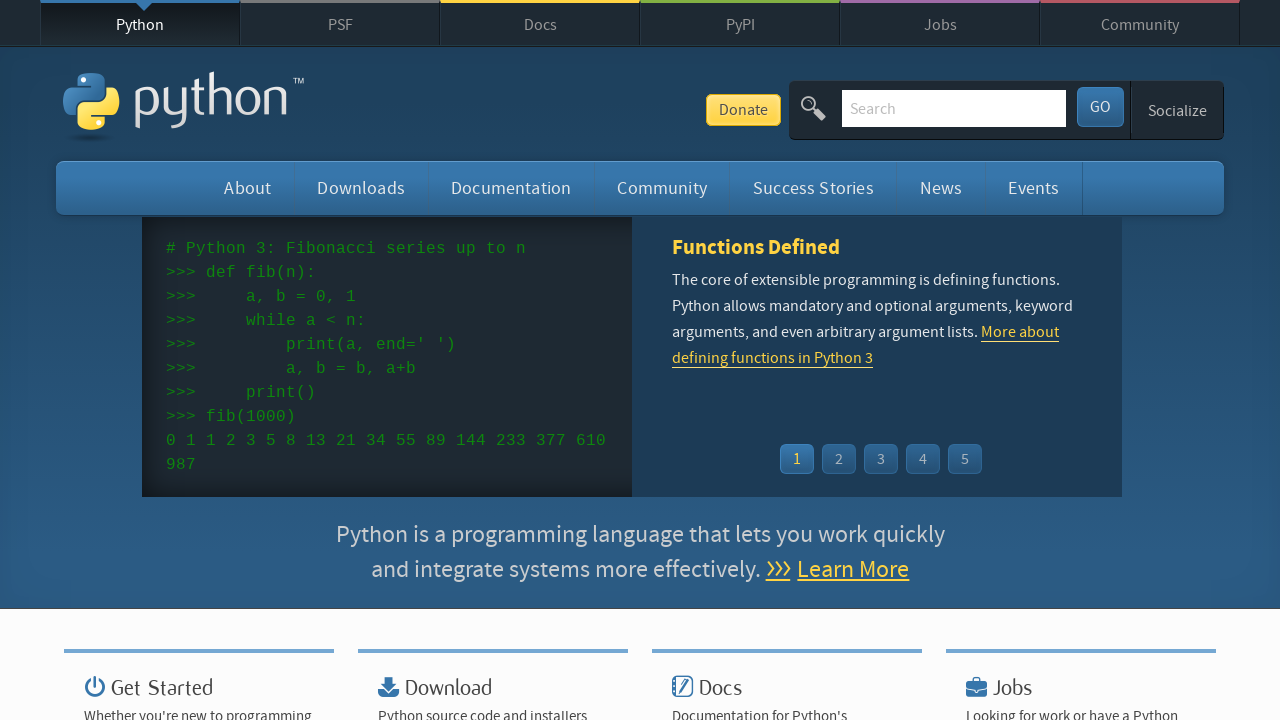

Verified page title contains 'Python'
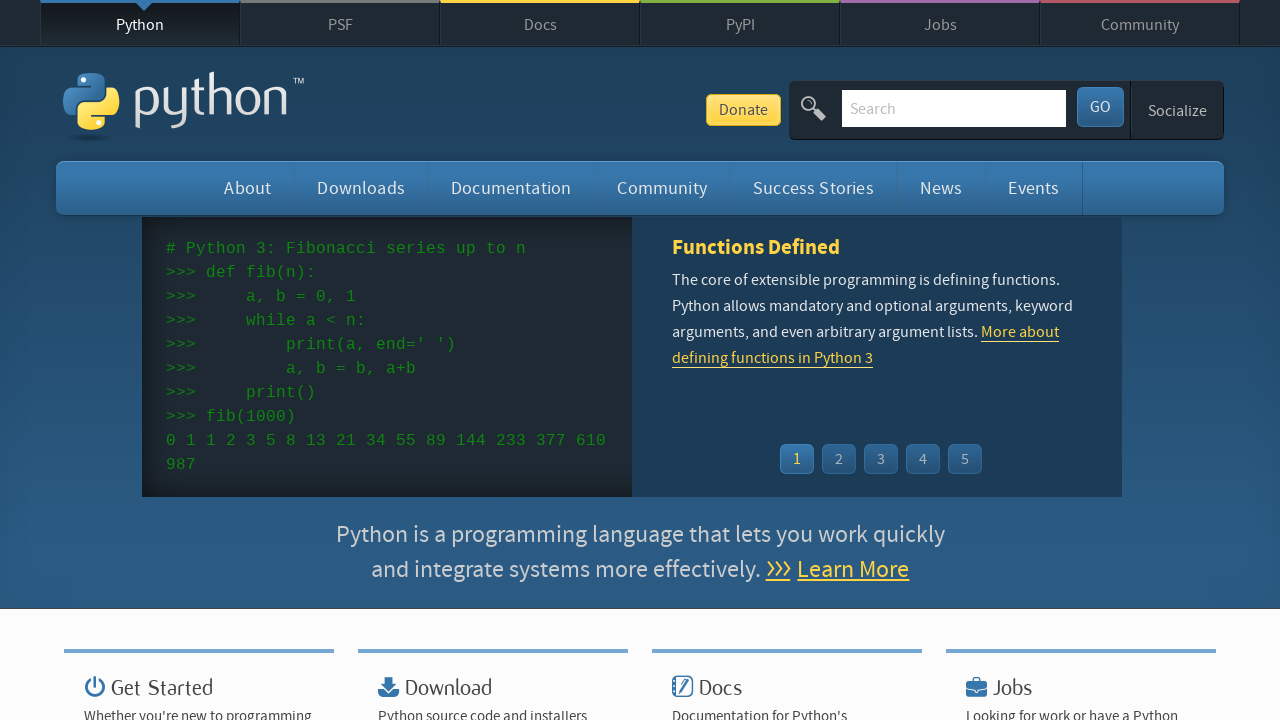

Filled search box with 'pycon' on input[name='q']
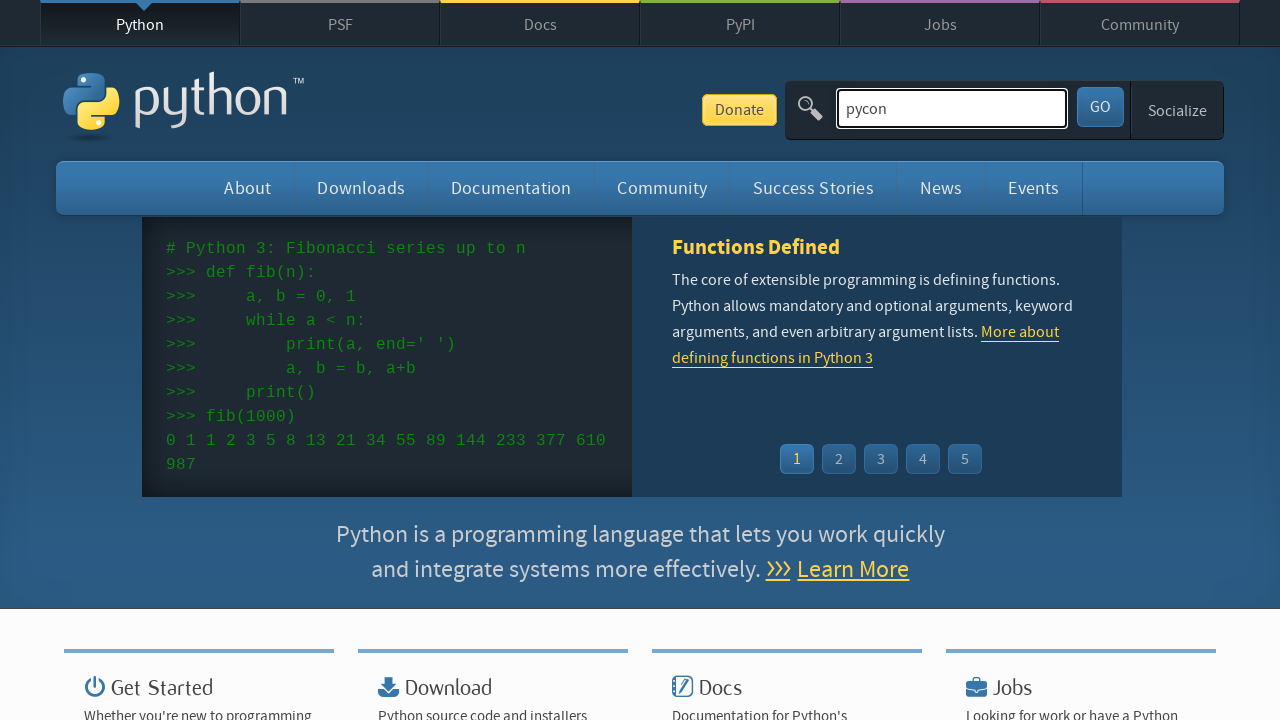

Pressed Enter to submit search form on input[name='q']
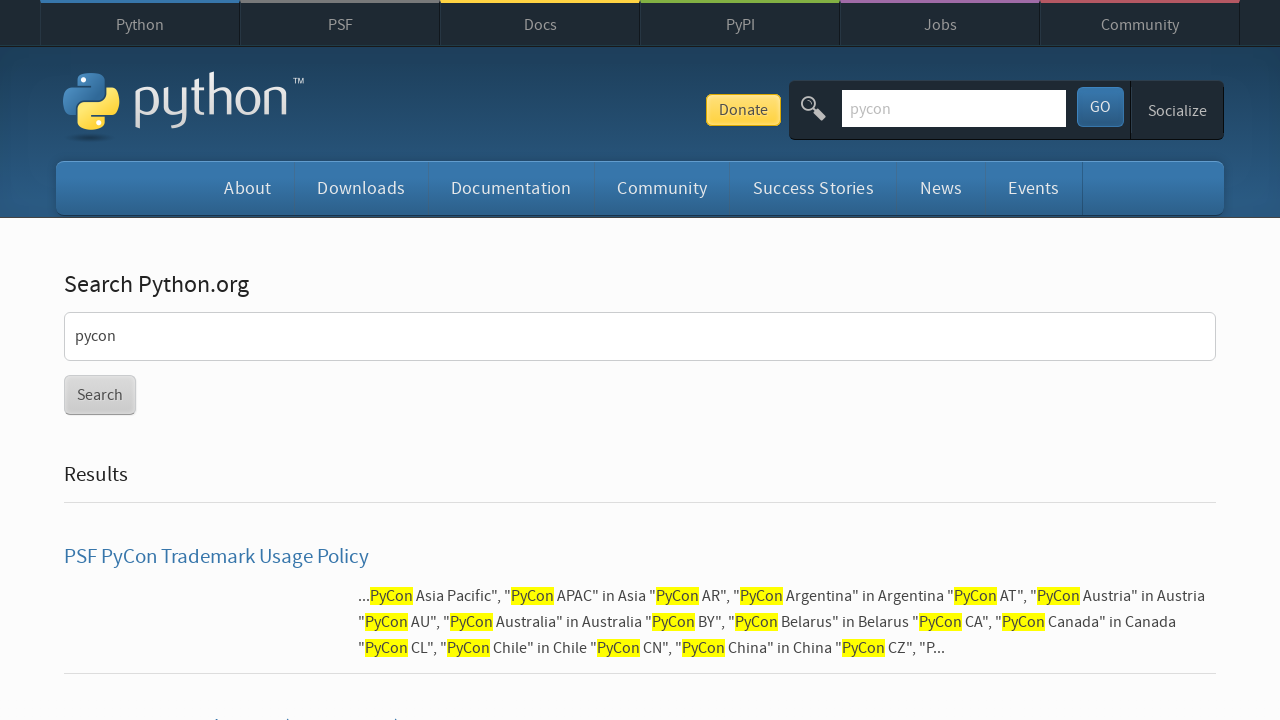

Waited for network to become idle and results to load
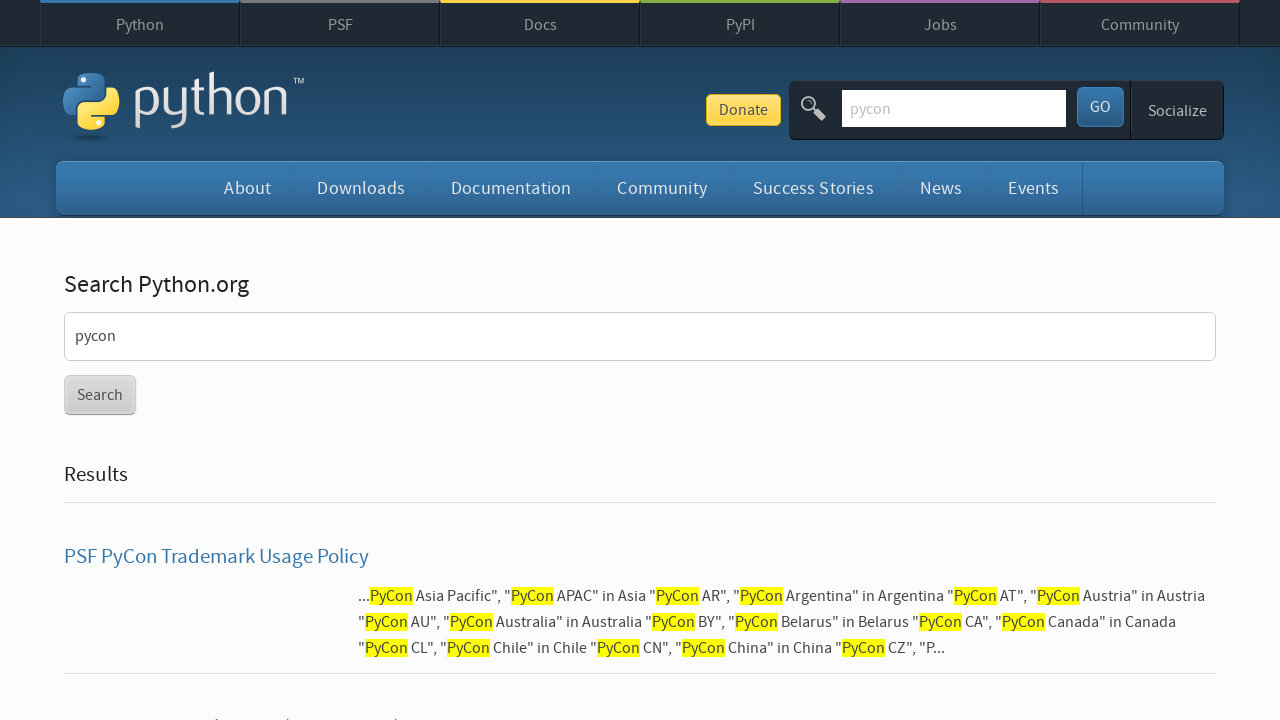

Verified search results are displayed (no 'No results found' message)
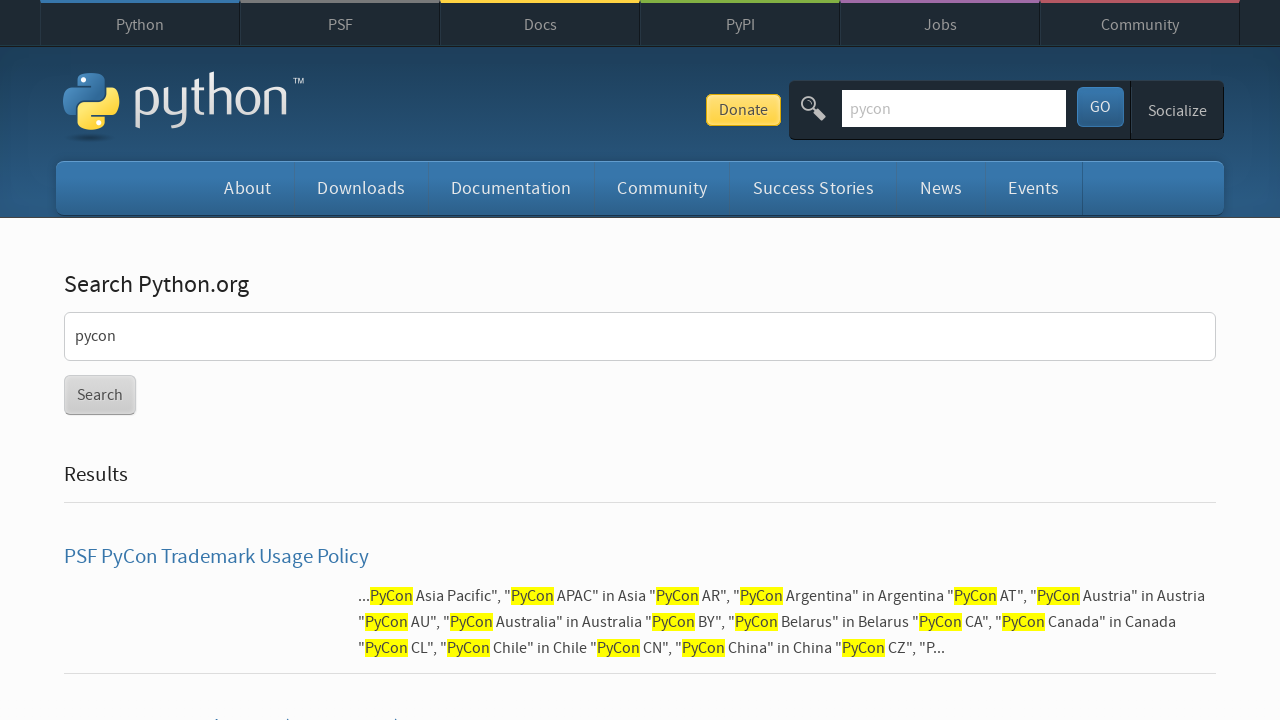

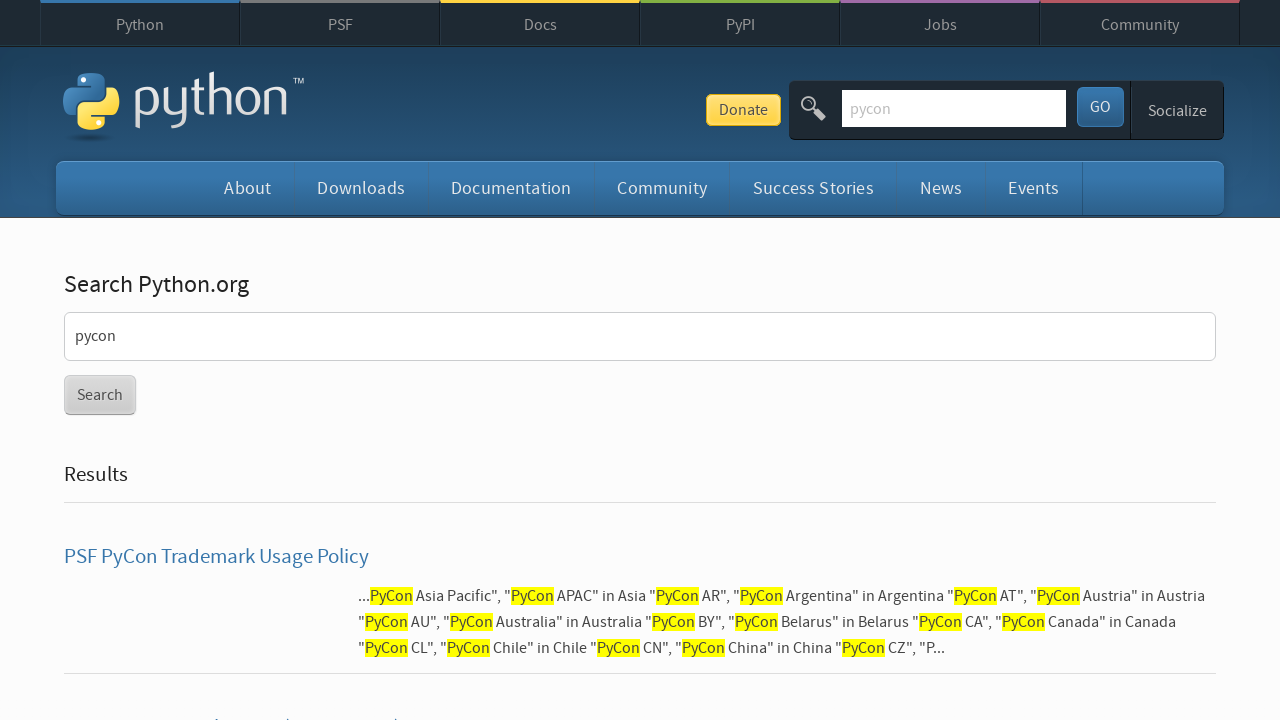